Tests finding and clicking a link by its calculated numeric text, then fills out a form with first name, last name, city, and country fields and submits it.

Starting URL: http://suninjuly.github.io/find_link_text

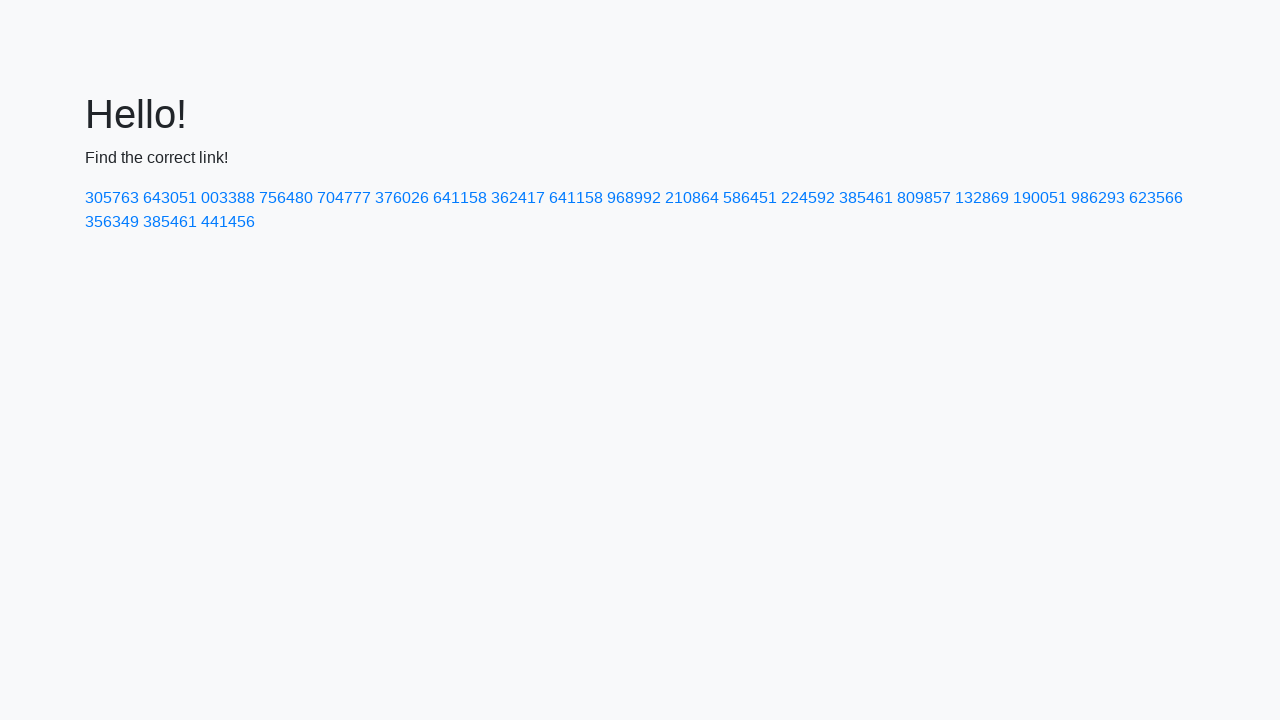

Clicked link with calculated text '224592' at (808, 198) on a:text-is('224592')
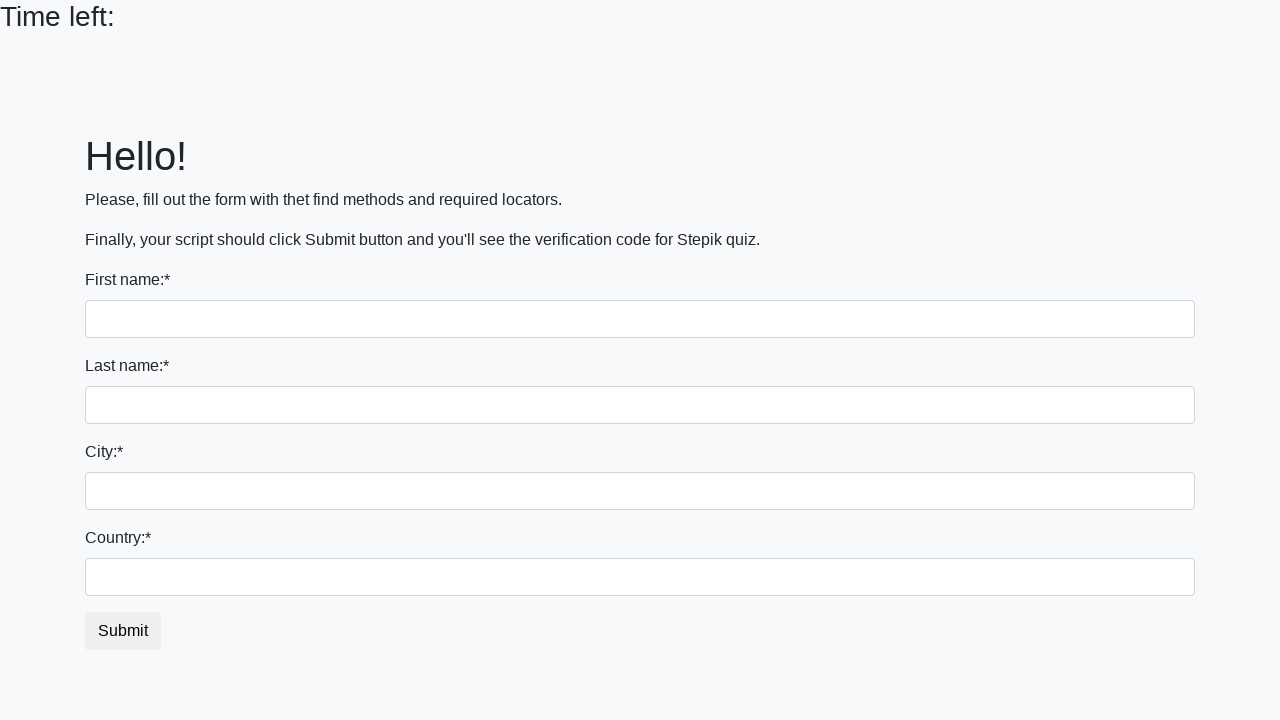

Filled first name field with 'Ivan' on input
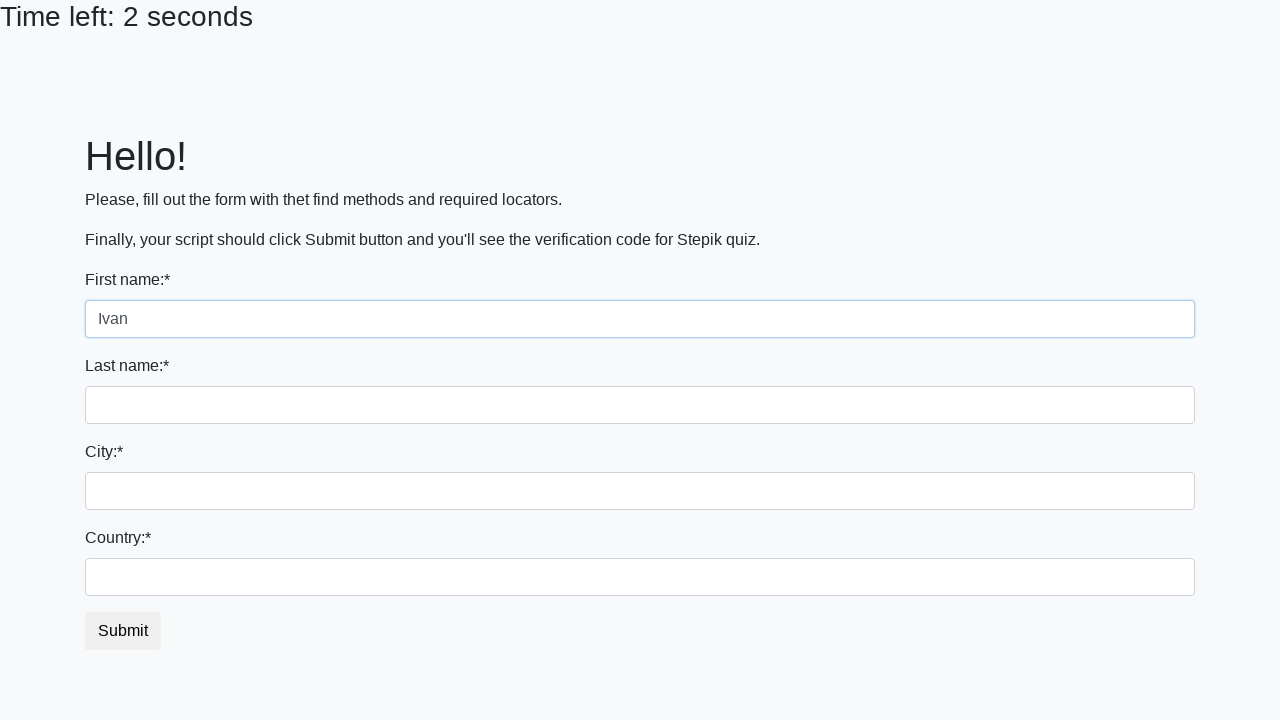

Filled last name field with 'Petrov' on input[name='last_name']
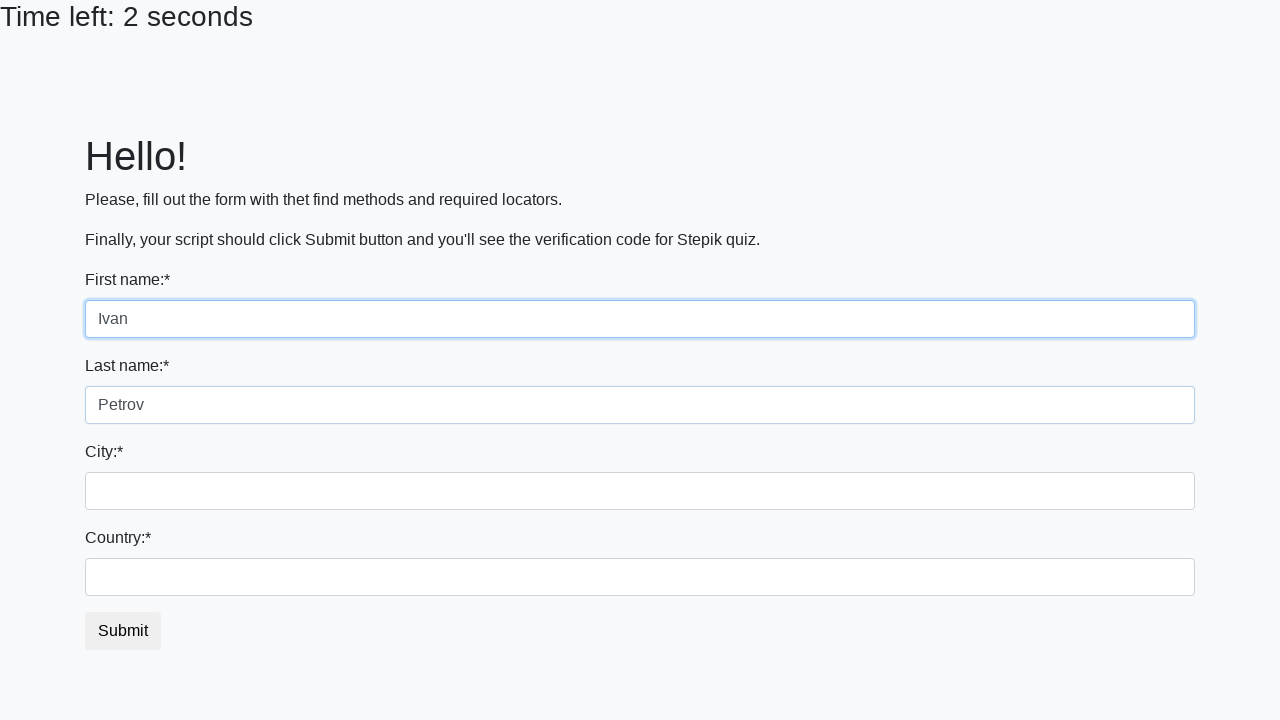

Filled city field with 'Smolensk' on .form-control.city
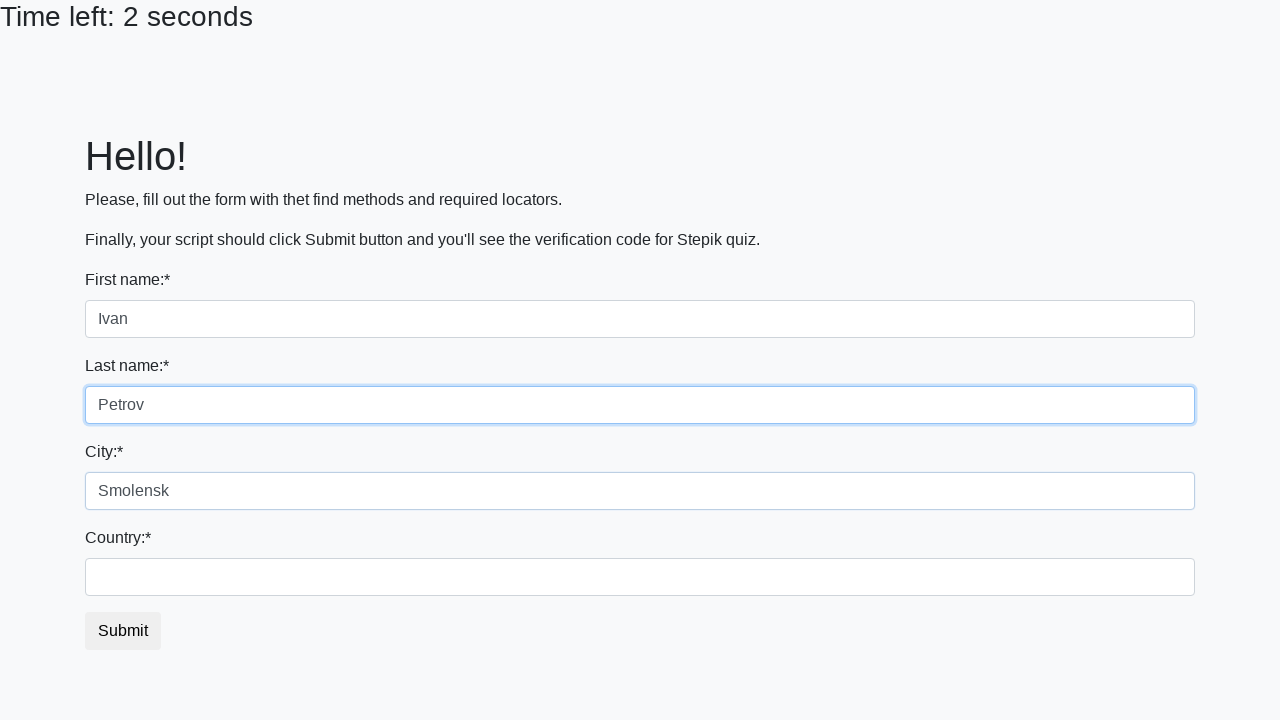

Filled country field with 'Russia' on #country
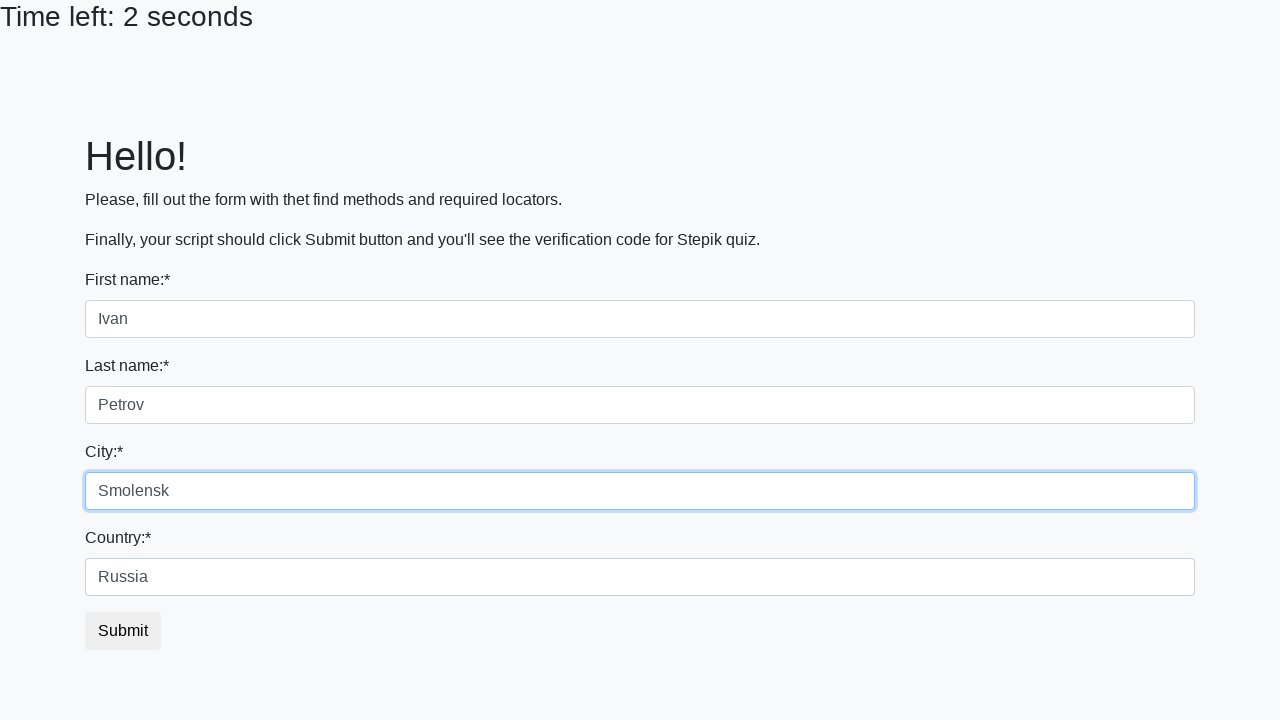

Clicked submit button to complete form submission at (123, 631) on button.btn
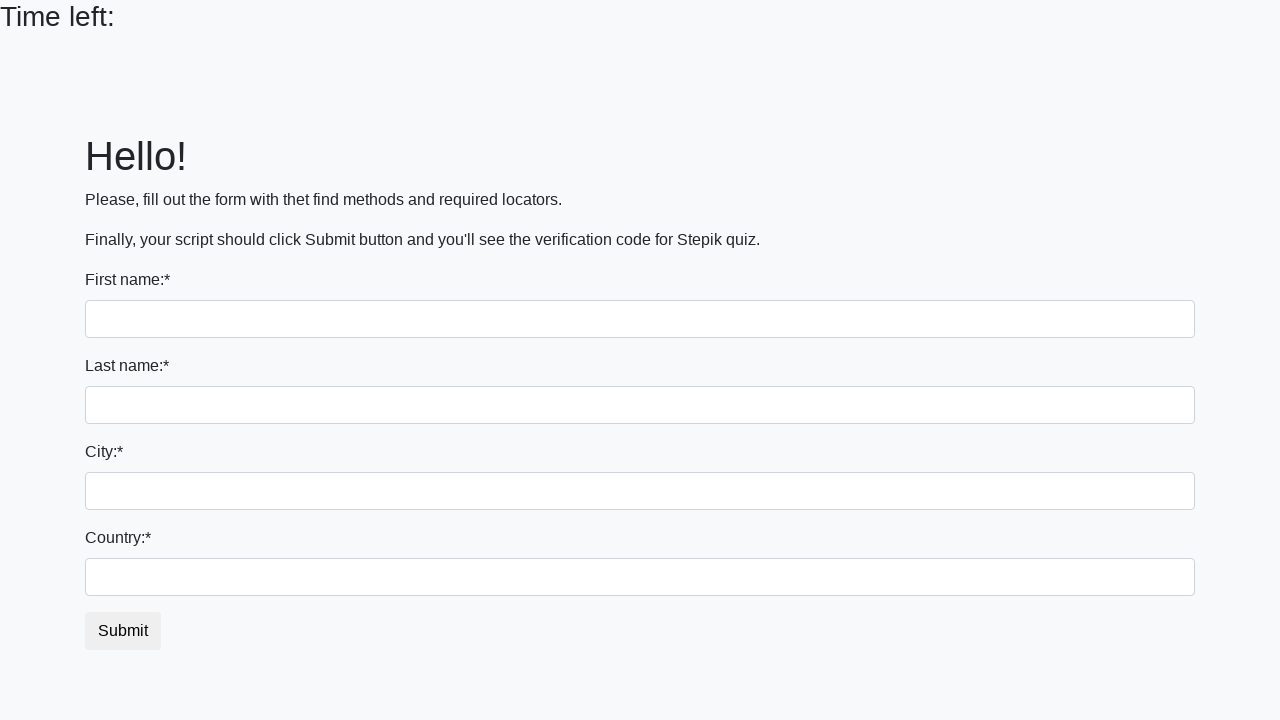

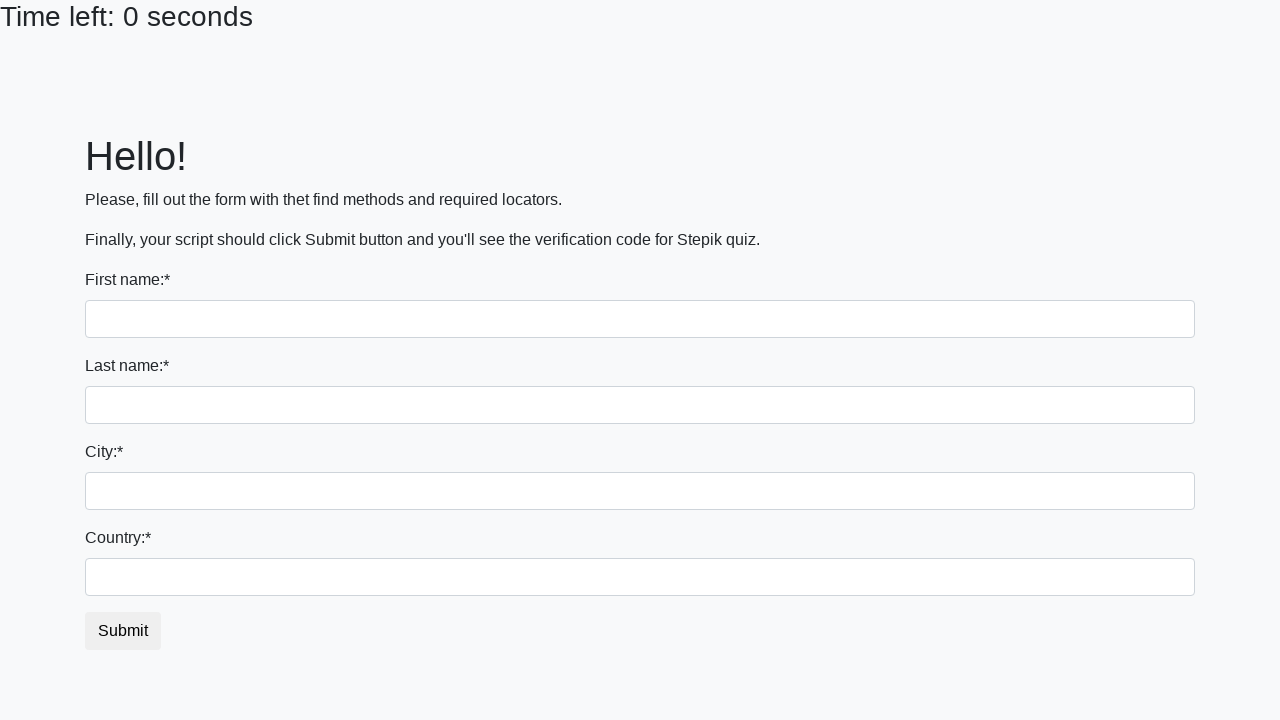